Tests autocomplete functionality by typing a partial country name "Vie" in the autocomplete field and selecting "Vietnam" from the dropdown suggestions.

Starting URL: https://rahulshettyacademy.com/AutomationPractice/

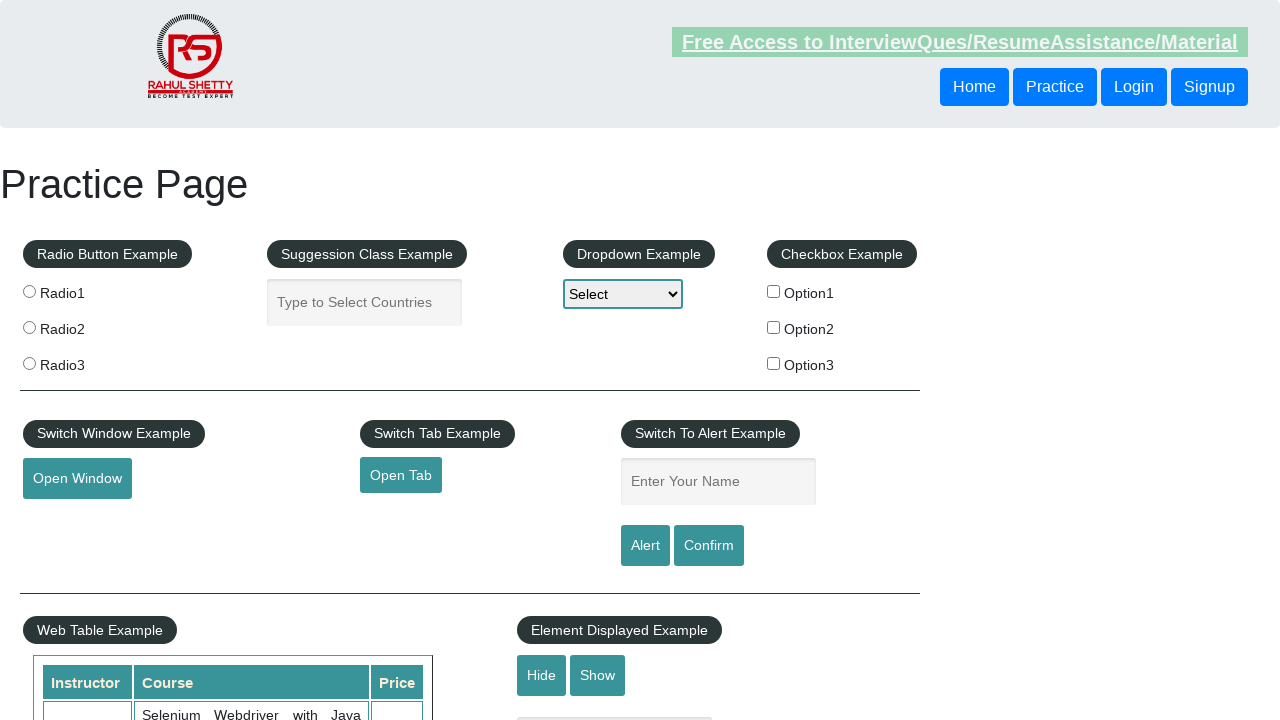

Filled autocomplete field with 'Vie' to trigger suggestions on #autocomplete
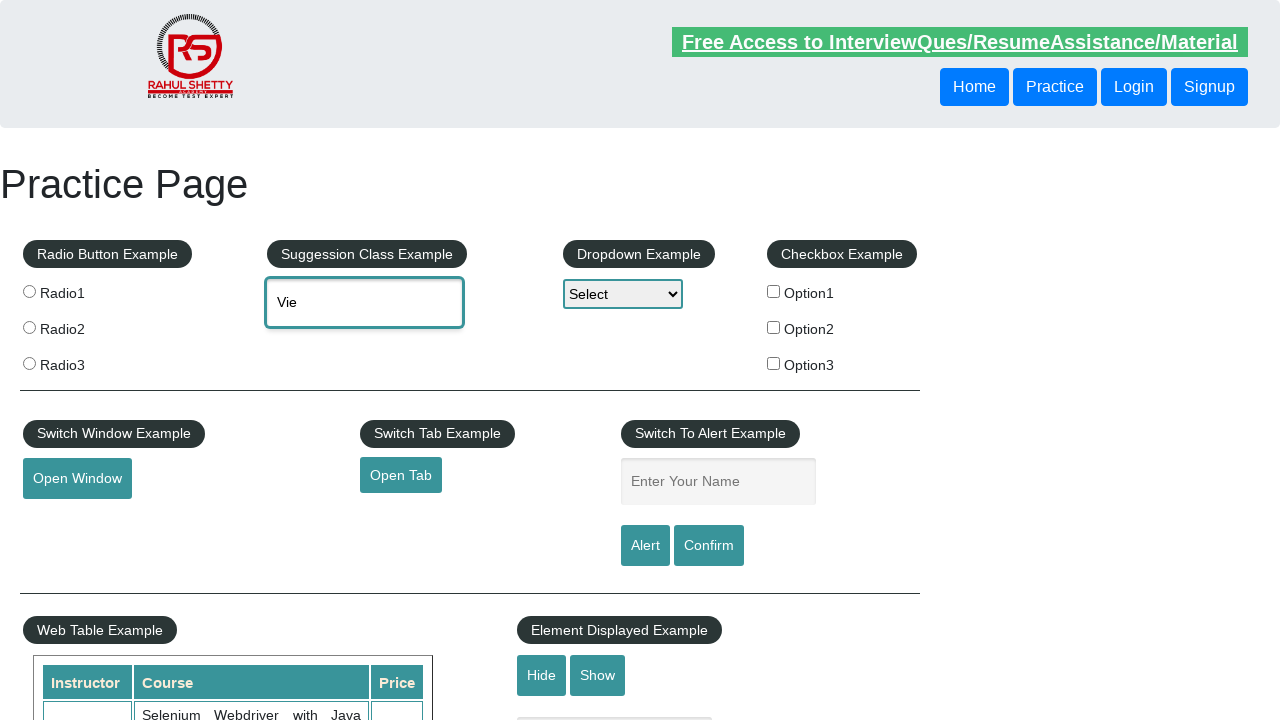

Autocomplete dropdown options appeared
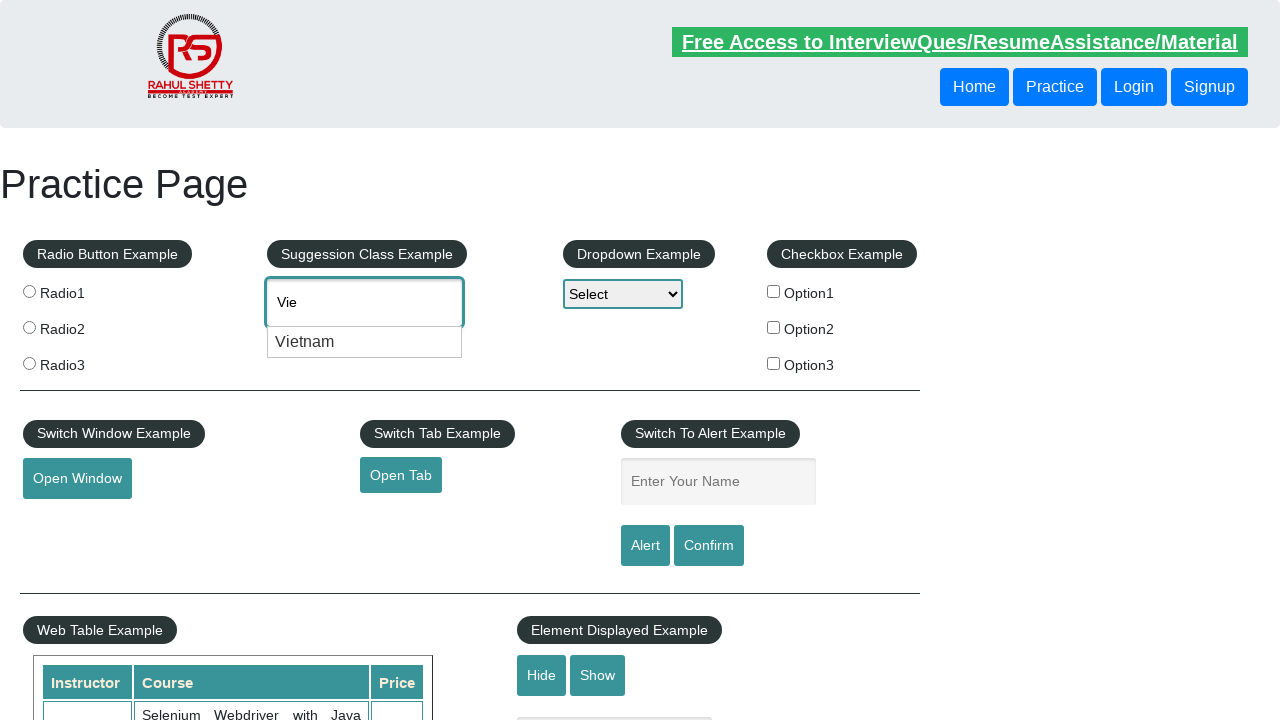

Selected 'Vietnam' from autocomplete dropdown at (365, 342) on .ui-menu-item >> nth=0
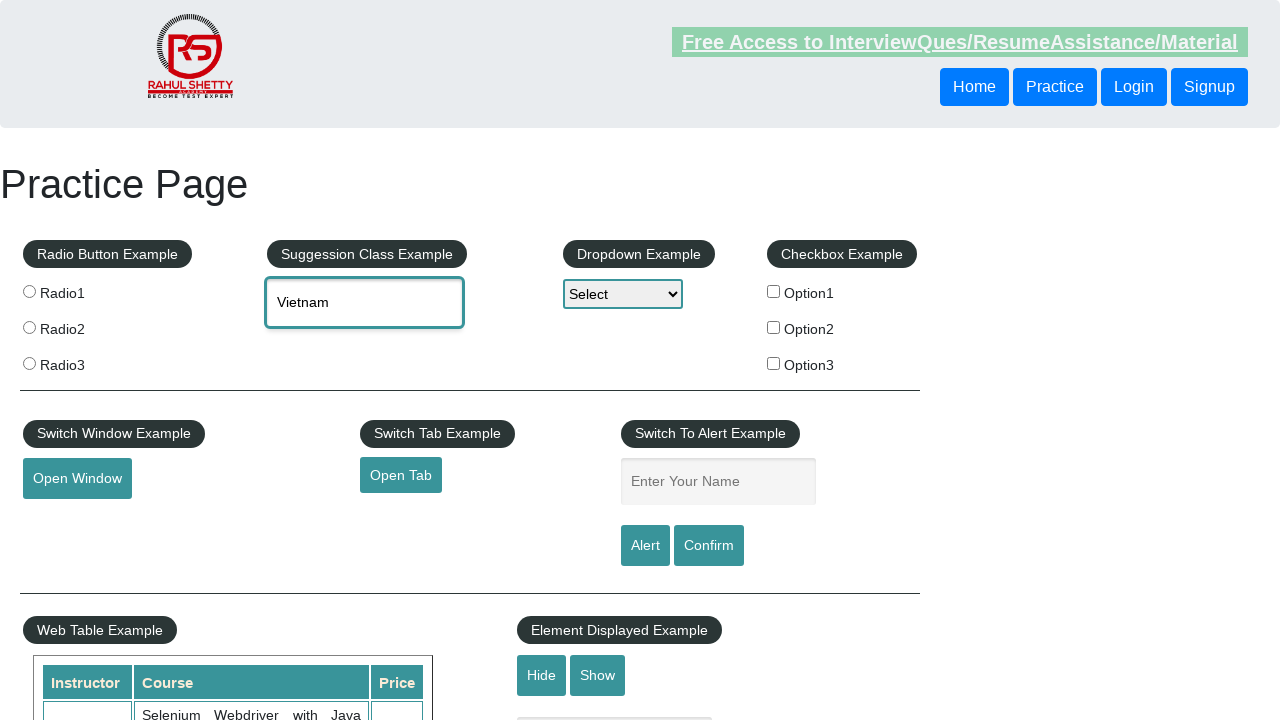

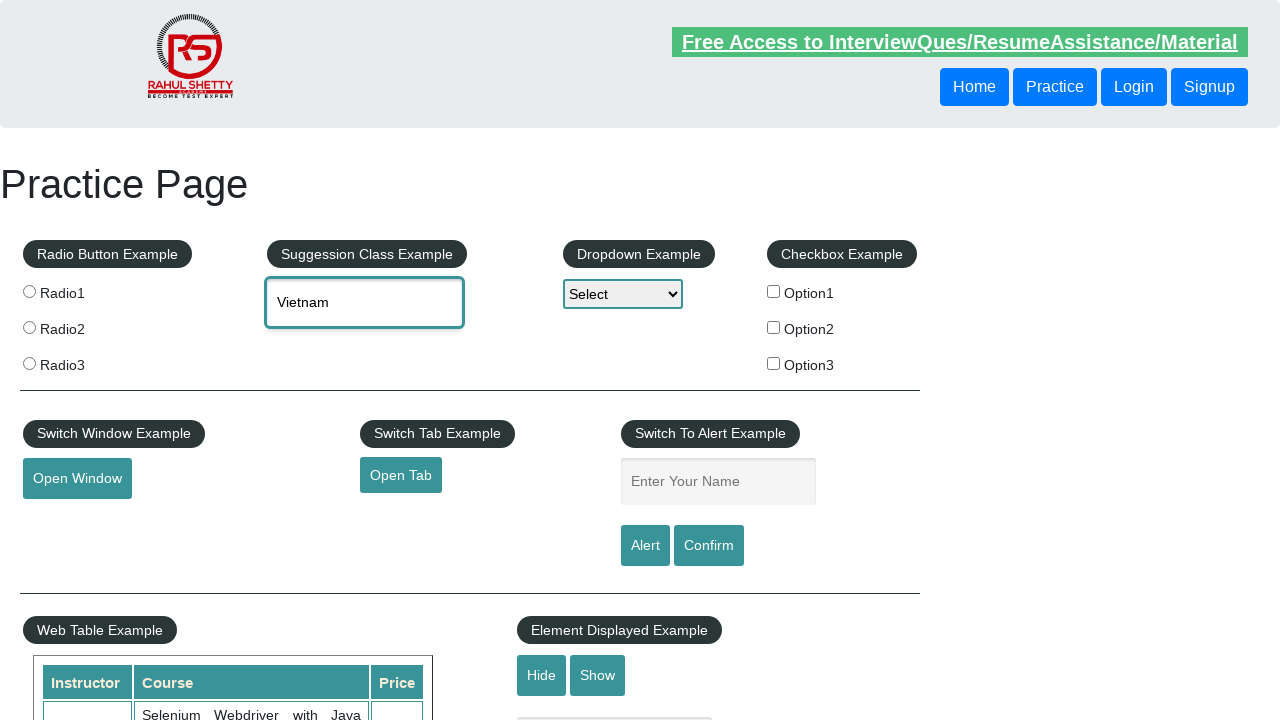